Tests filtering products by the "Phones" category and verifies that the first product displayed is "Samsung galaxy s6"

Starting URL: https://www.demoblaze.com/index.html

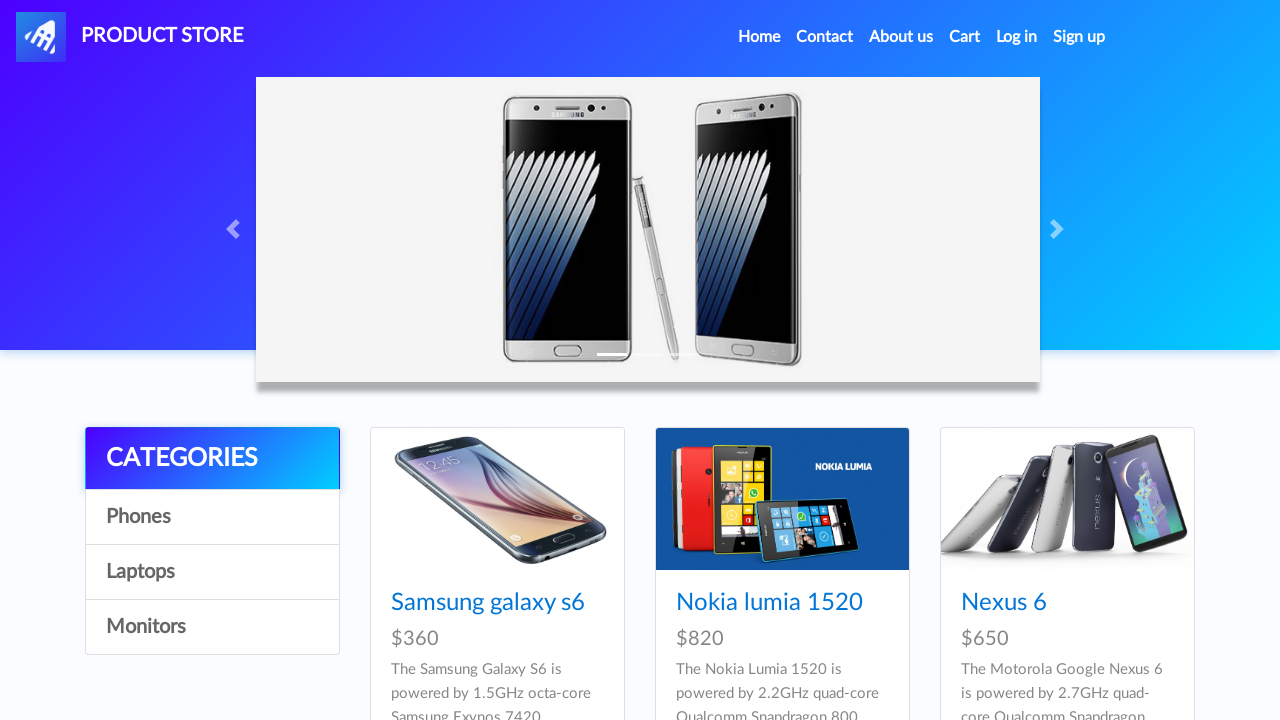

Clicked the Phones category filter button at (212, 517) on xpath=/html/body/div[5]/div/div[1]/div/a[2]
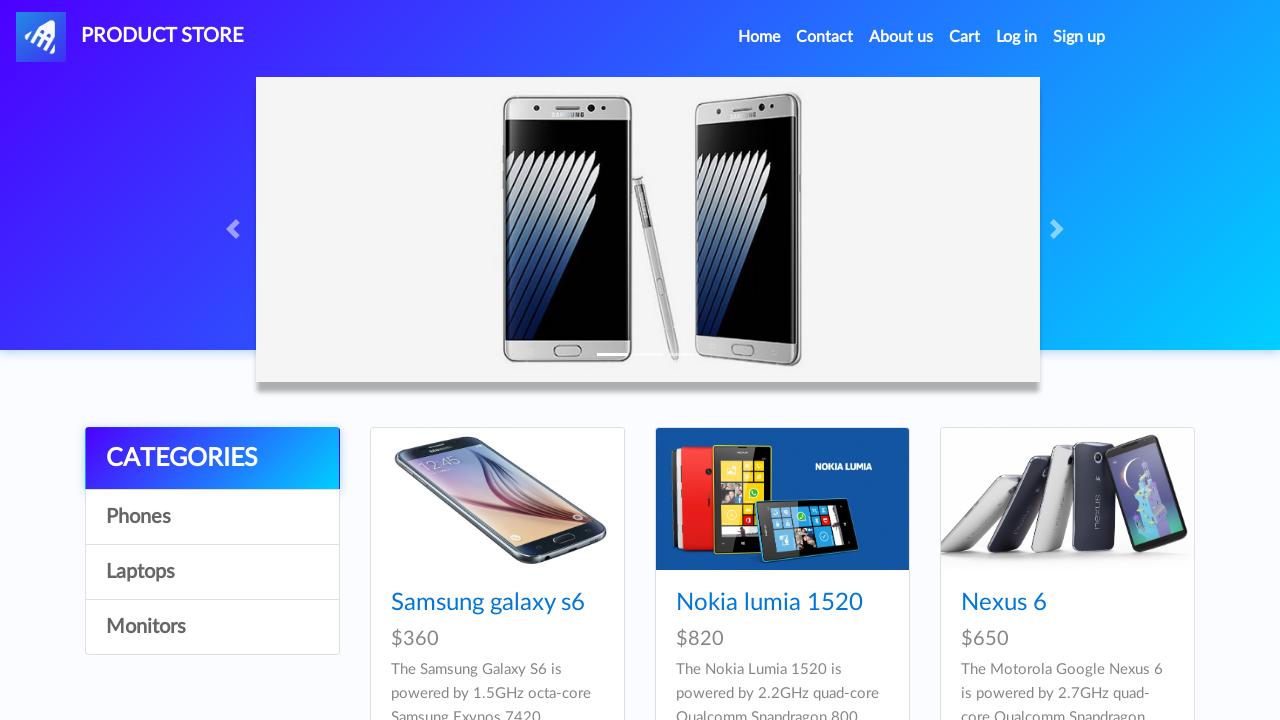

Waited for first product name to be visible
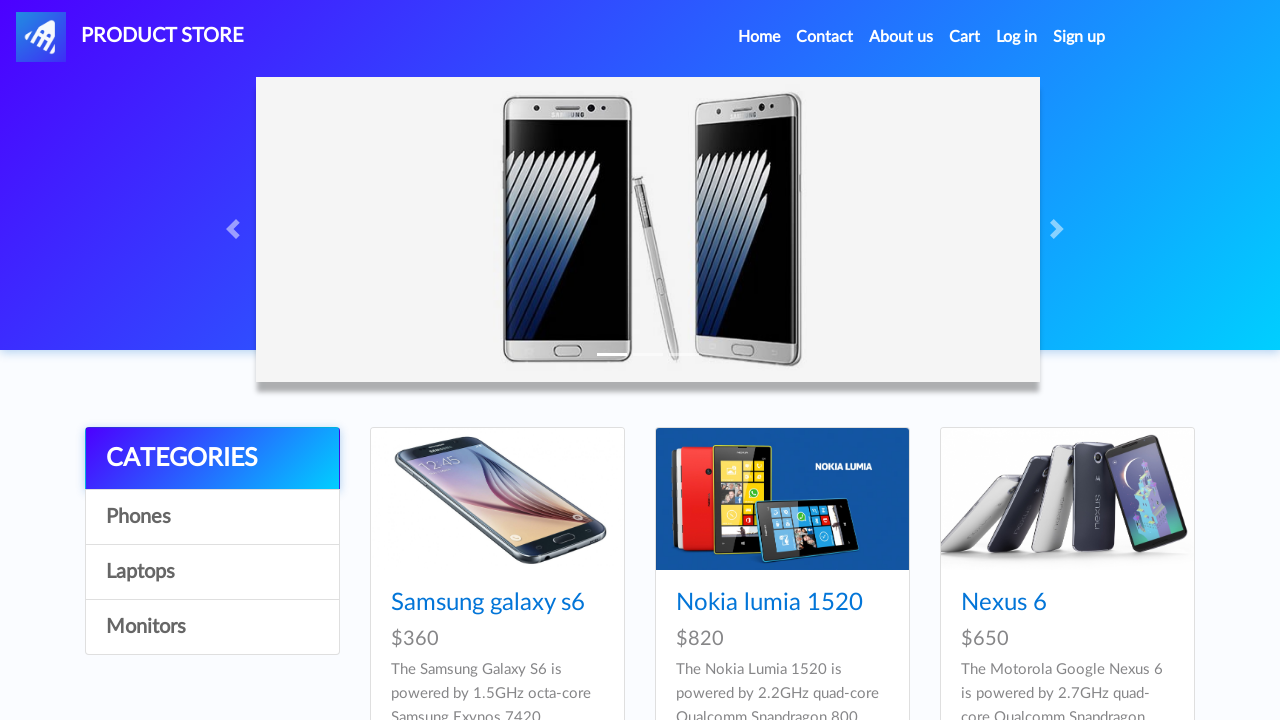

Verified that the first product is 'Samsung galaxy s6'
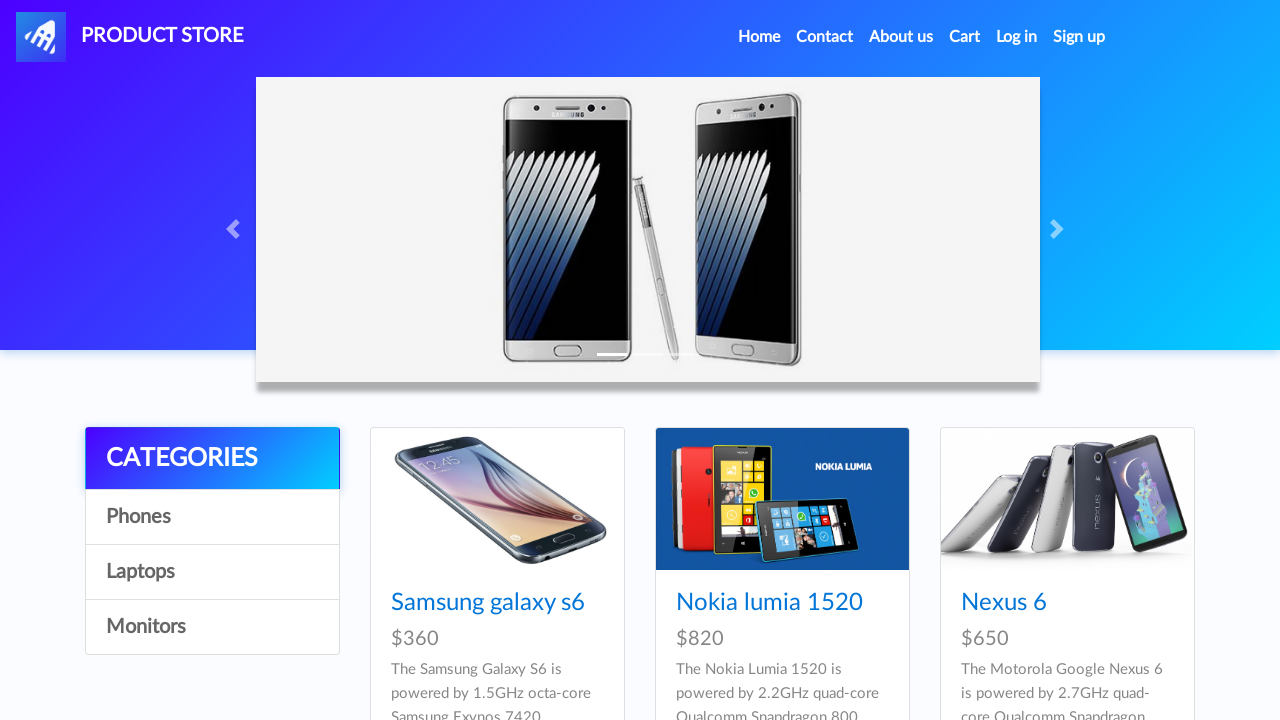

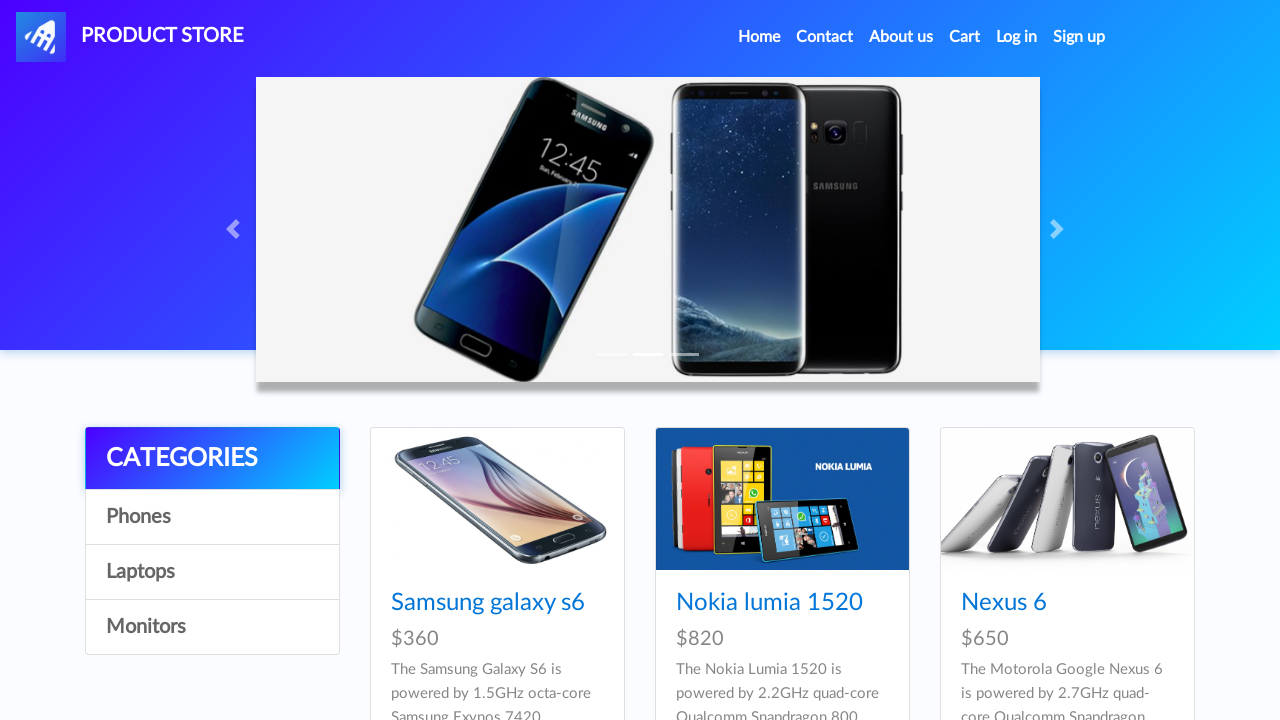